Tests opting out of A/B tests by first verifying the page shows a test variation, then adding an opt-out cookie, refreshing the page, and confirming the A/B test is disabled.

Starting URL: http://the-internet.herokuapp.com/abtest

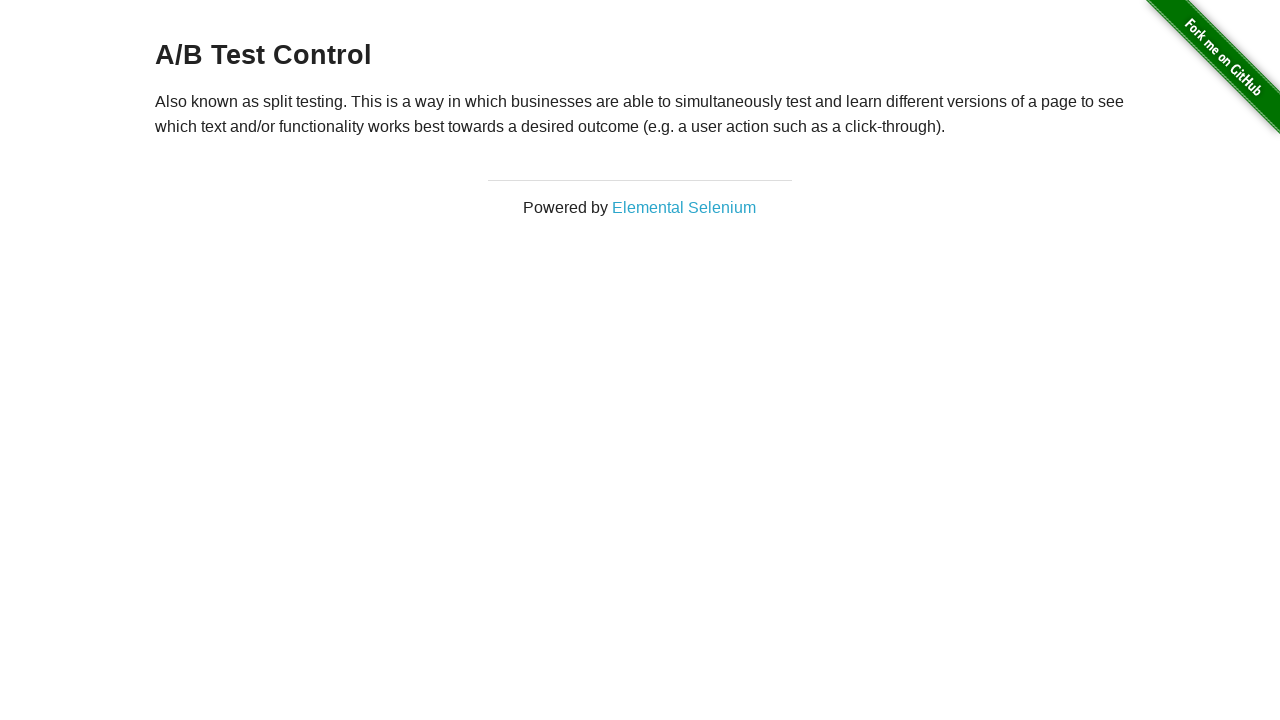

Retrieved heading text from page
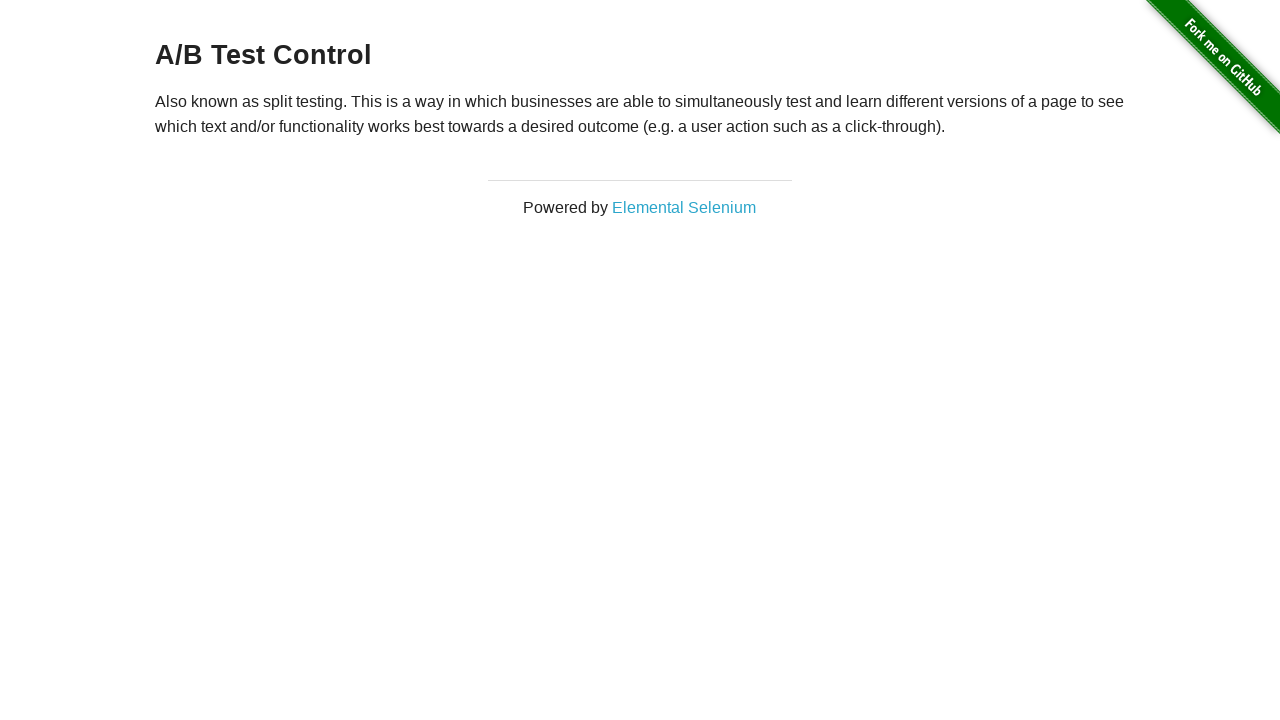

Verified page shows A/B test variation: A/B Test Control
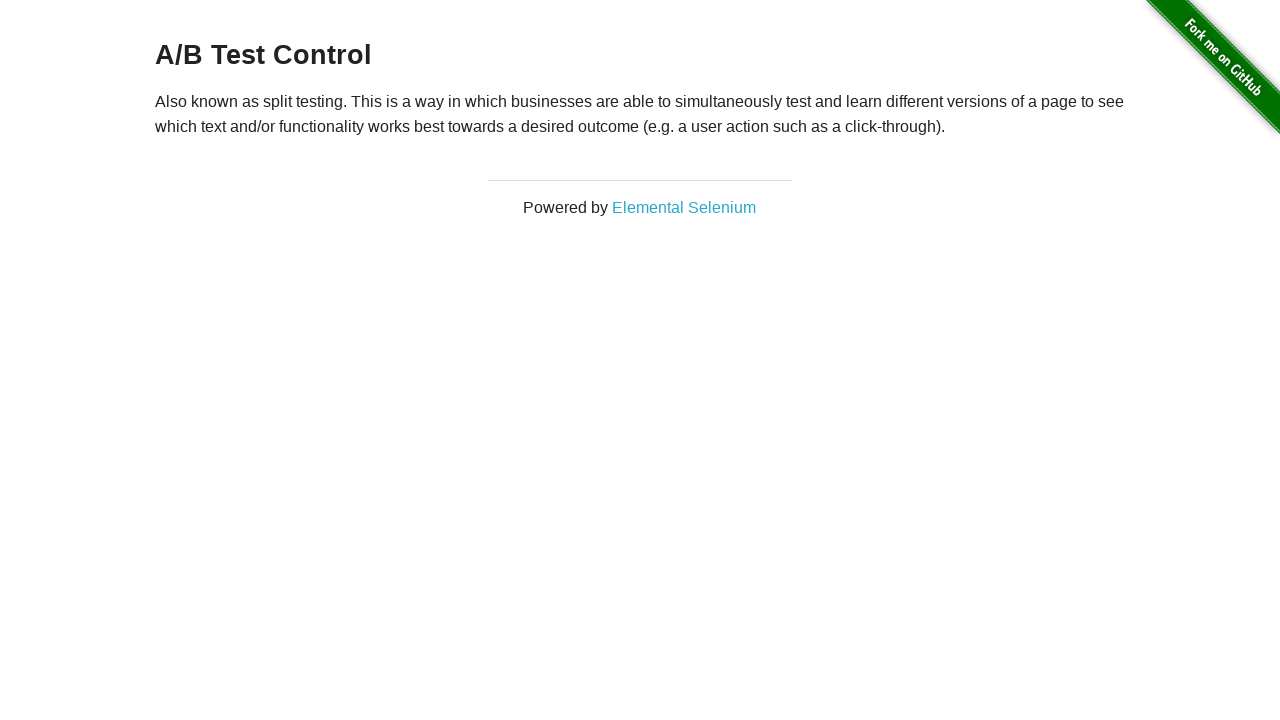

Added optimizelyOptOut cookie to opt out of A/B testing
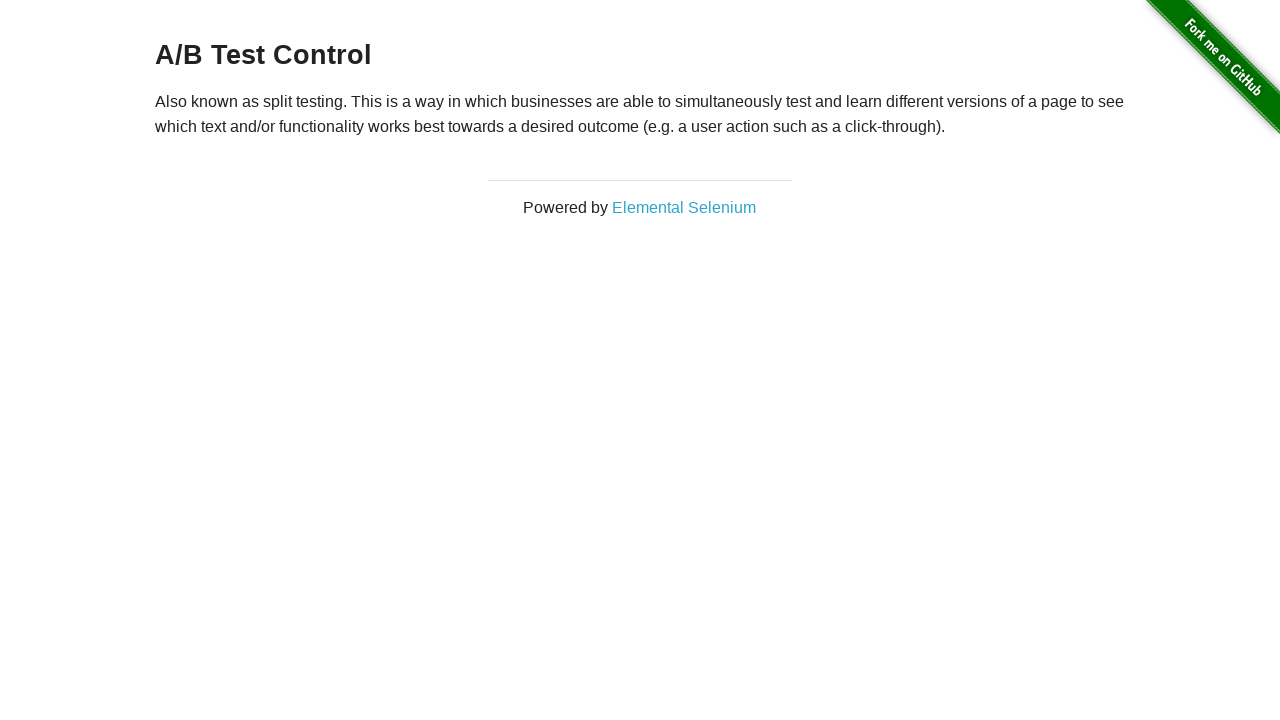

Refreshed page to apply opt-out cookie
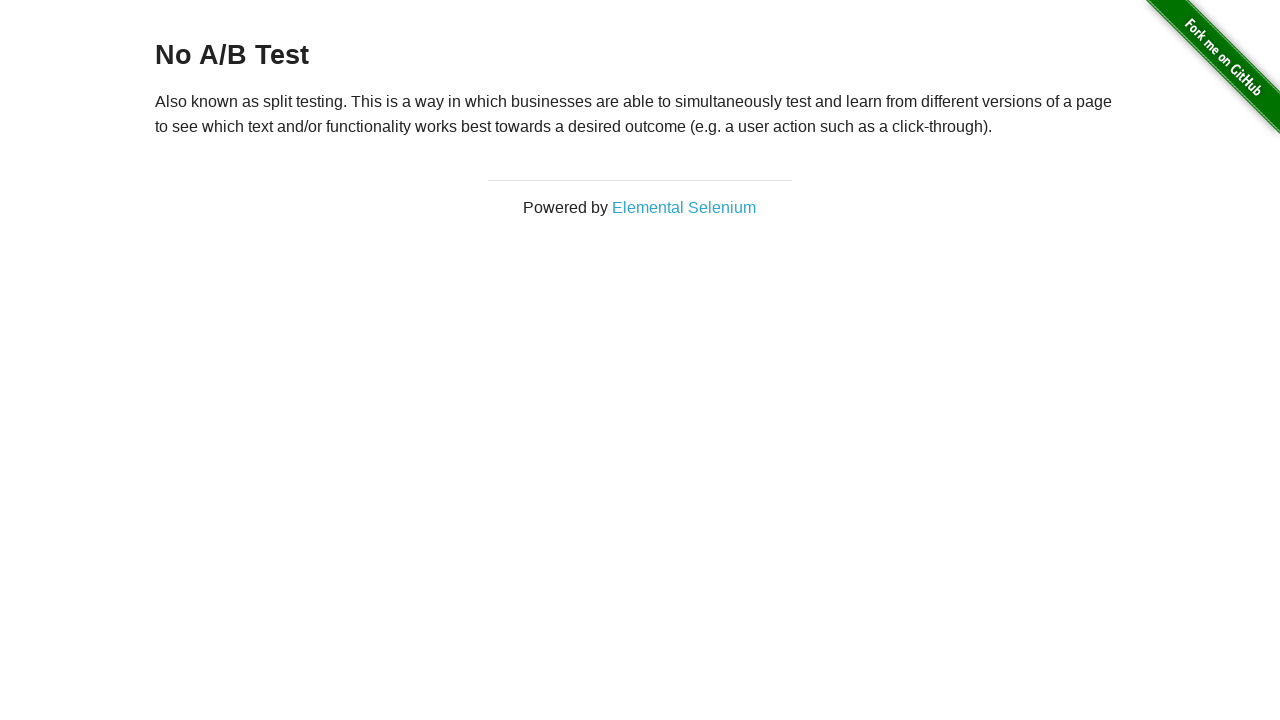

Retrieved heading text after page refresh
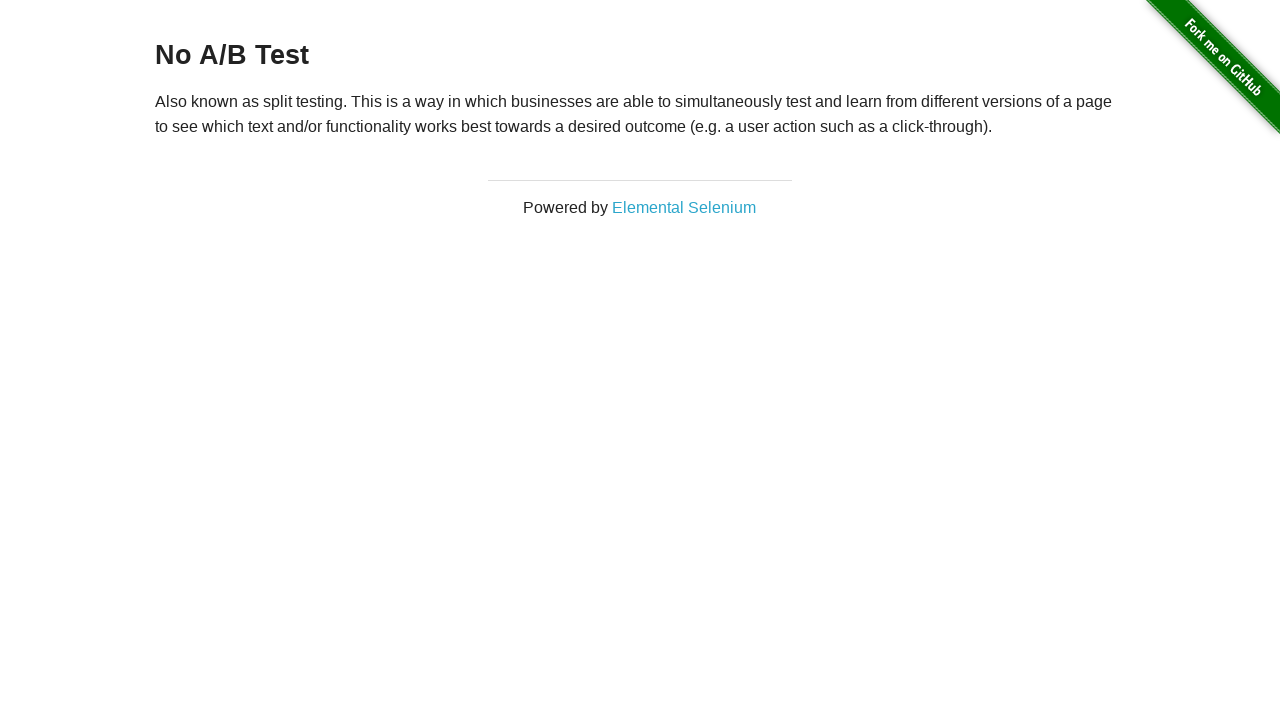

Verified A/B test is disabled and heading shows 'No A/B Test'
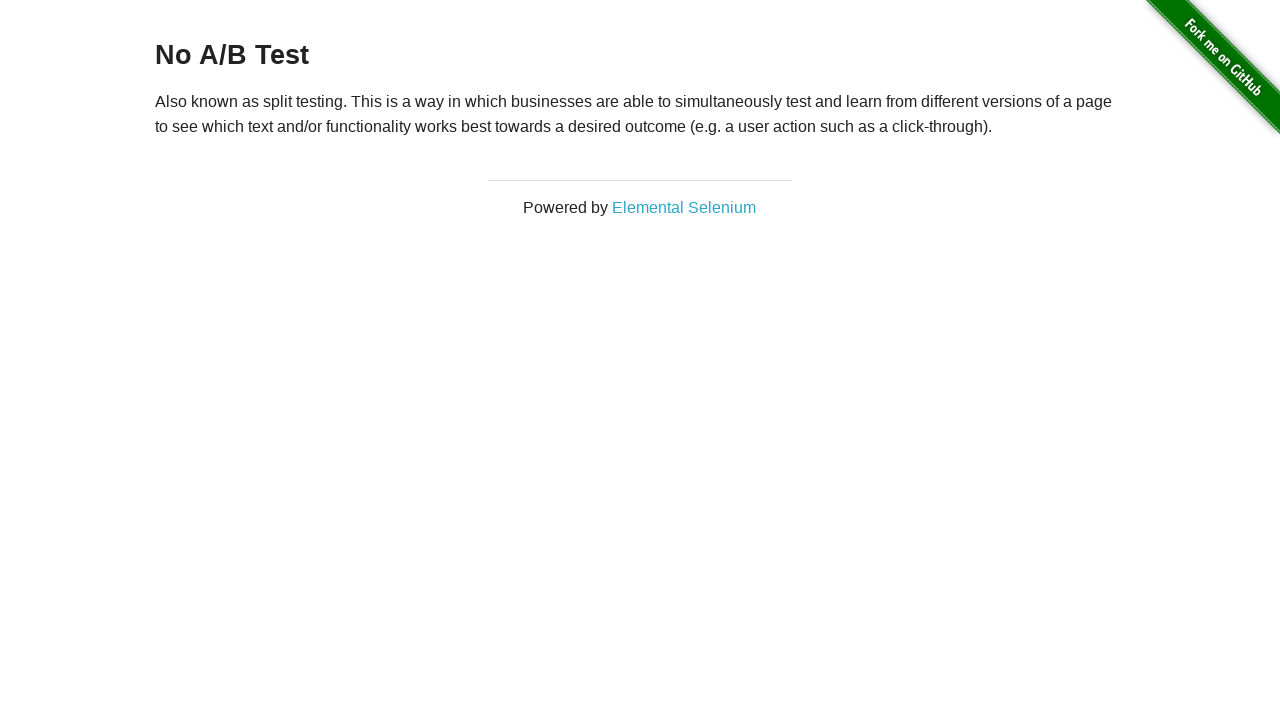

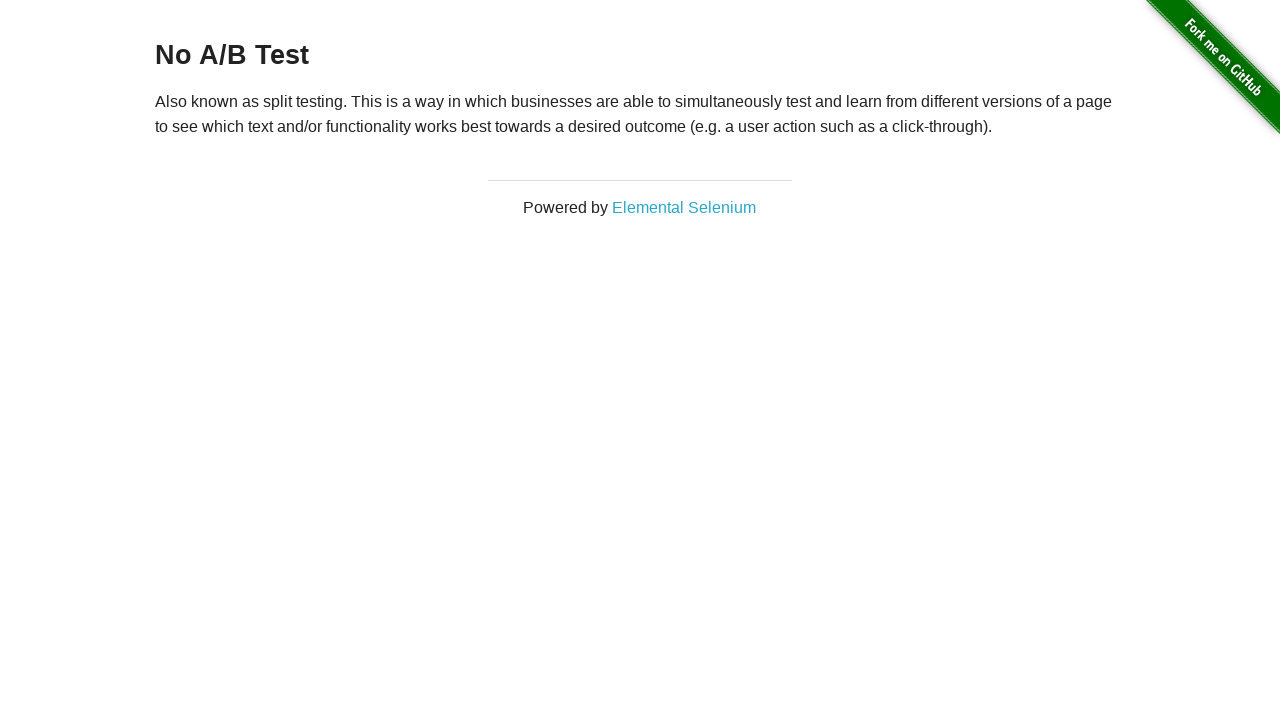